Tests passenger selection dropdown by incrementing and decrementing adult, child, and infant passenger counts

Starting URL: https://rahulshettyacademy.com/dropdownsPractise/

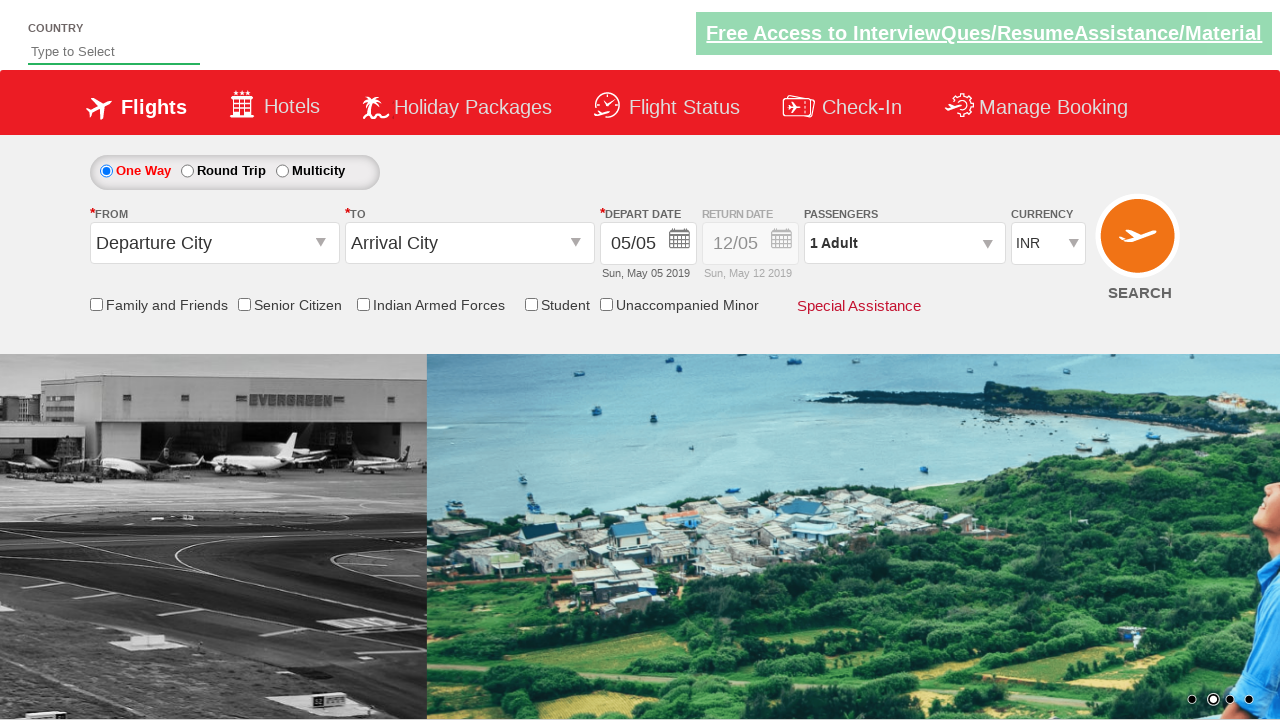

Clicked on passenger dropdown to open it at (904, 243) on div.paxinfo
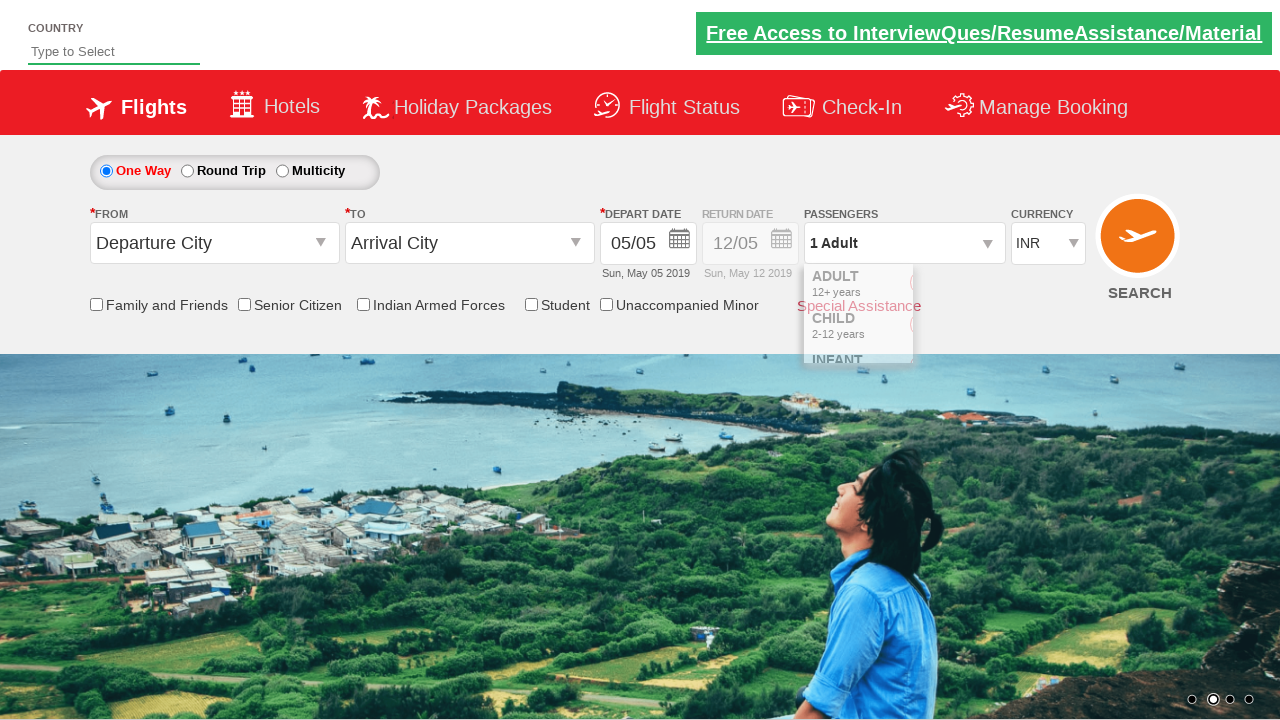

Incremented infant passengers (increment 1 of 3) at (982, 372) on span#hrefIncInf
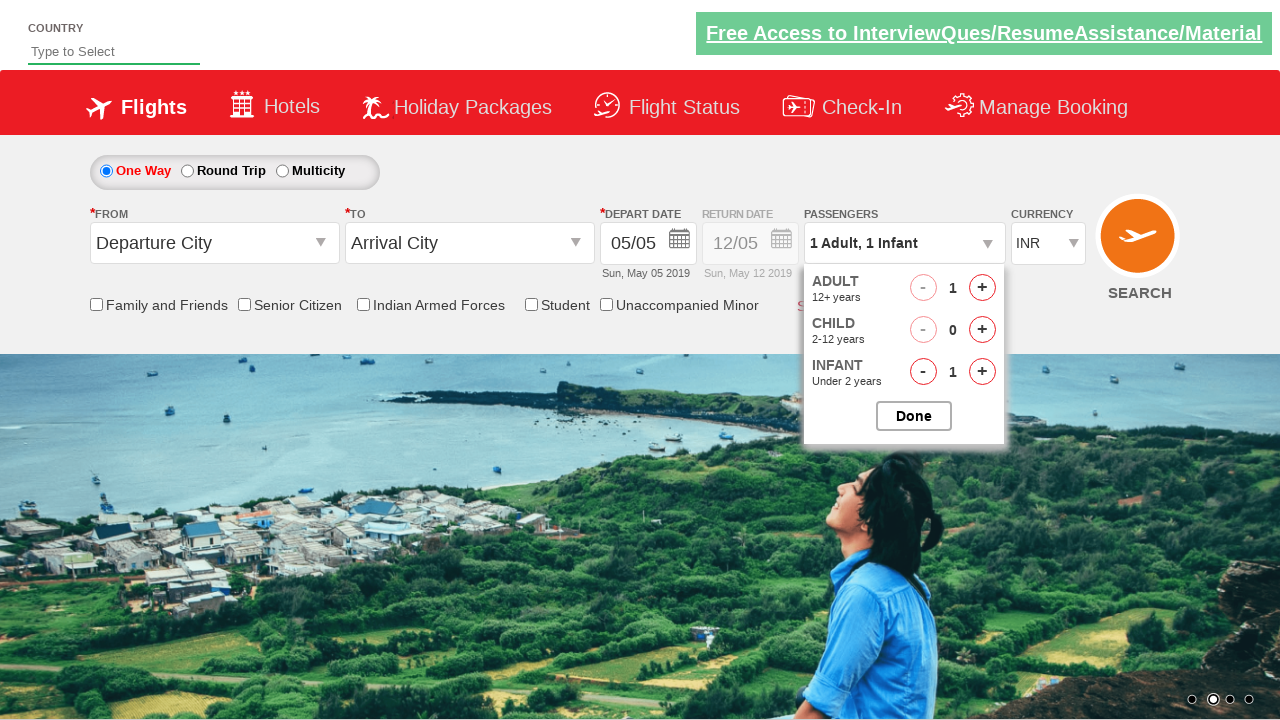

Incremented infant passengers (increment 2 of 3) at (982, 372) on span#hrefIncInf
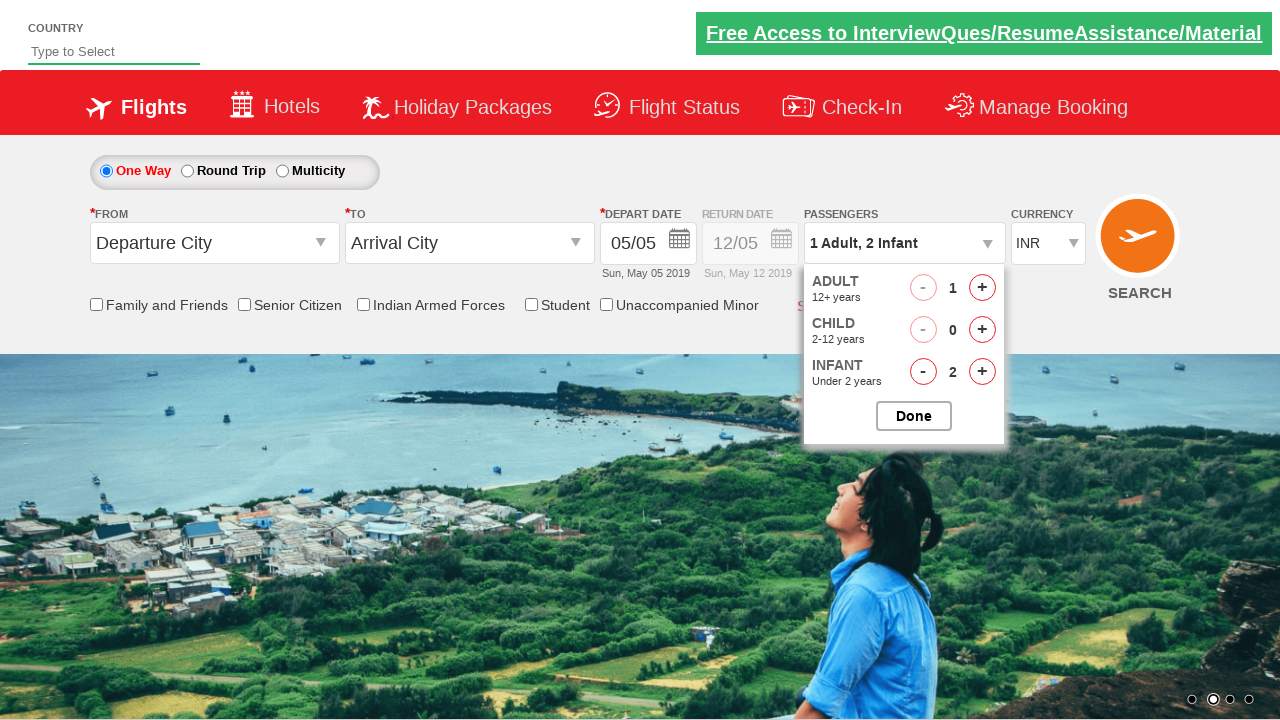

Incremented infant passengers (increment 3 of 3) at (982, 372) on span#hrefIncInf
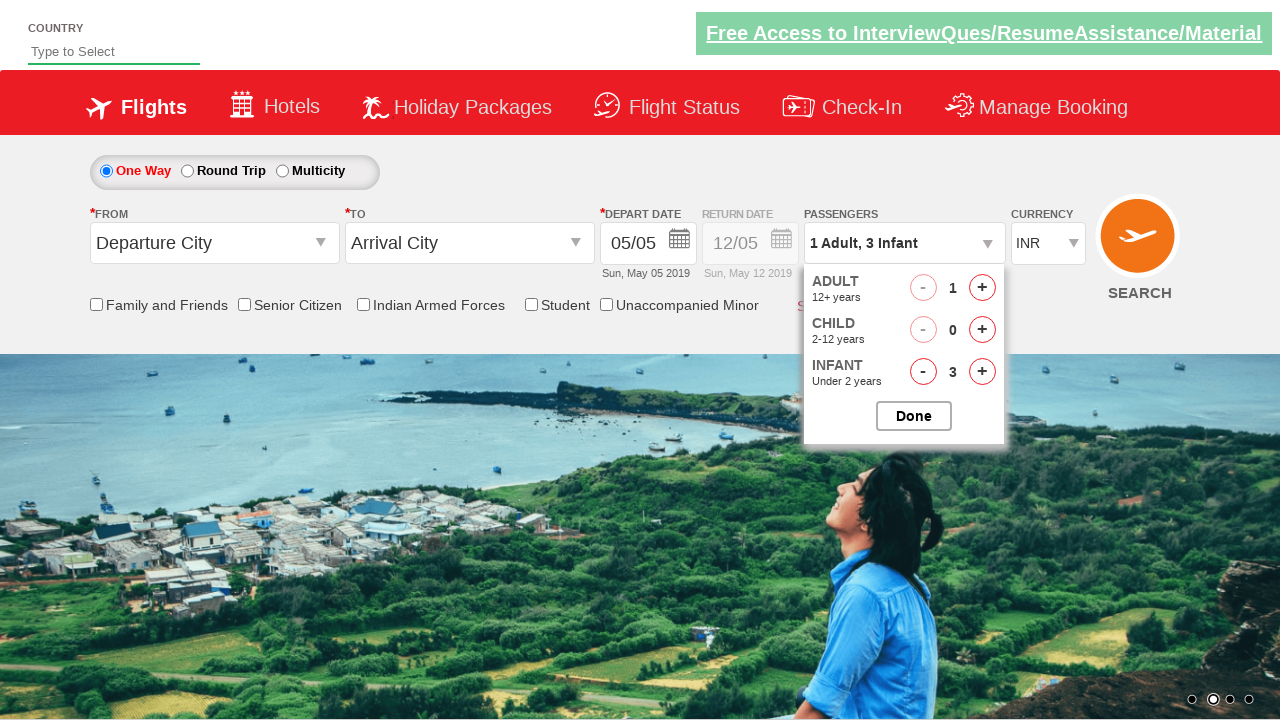

Incremented child passengers (increment 1 of 3) at (982, 330) on span#hrefIncChd
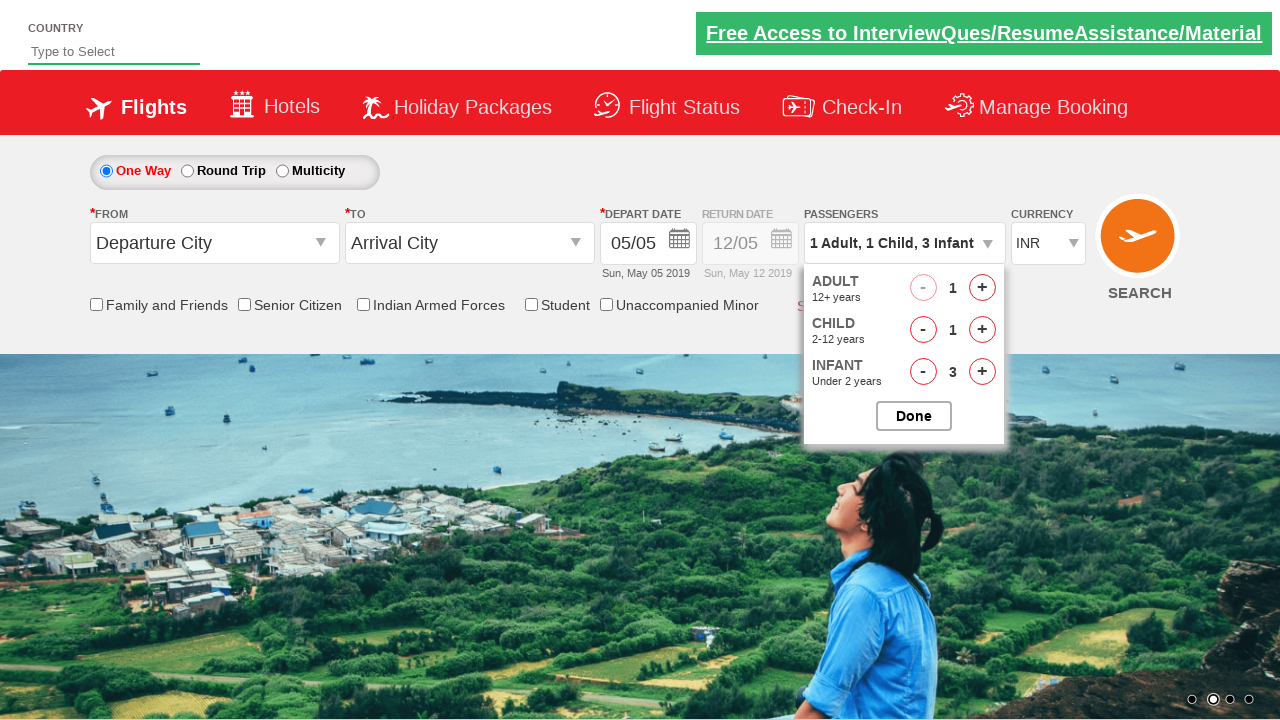

Incremented child passengers (increment 2 of 3) at (982, 330) on span#hrefIncChd
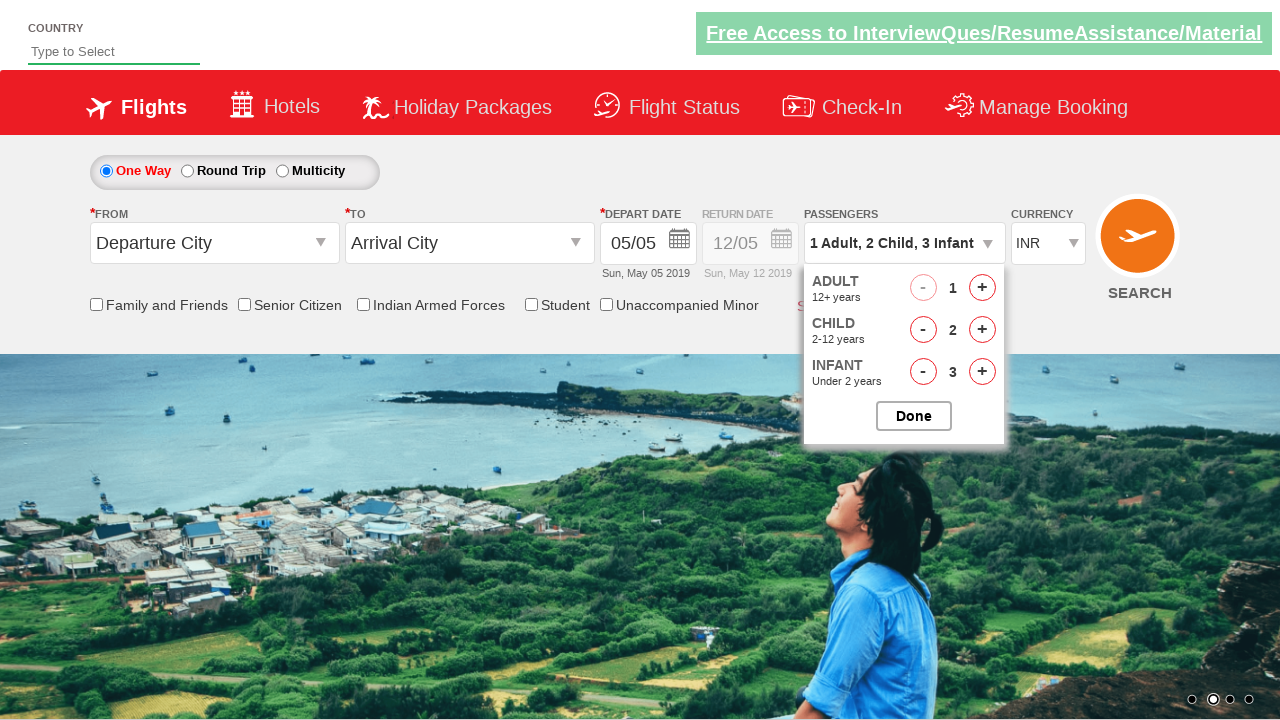

Incremented child passengers (increment 3 of 3) at (982, 330) on span#hrefIncChd
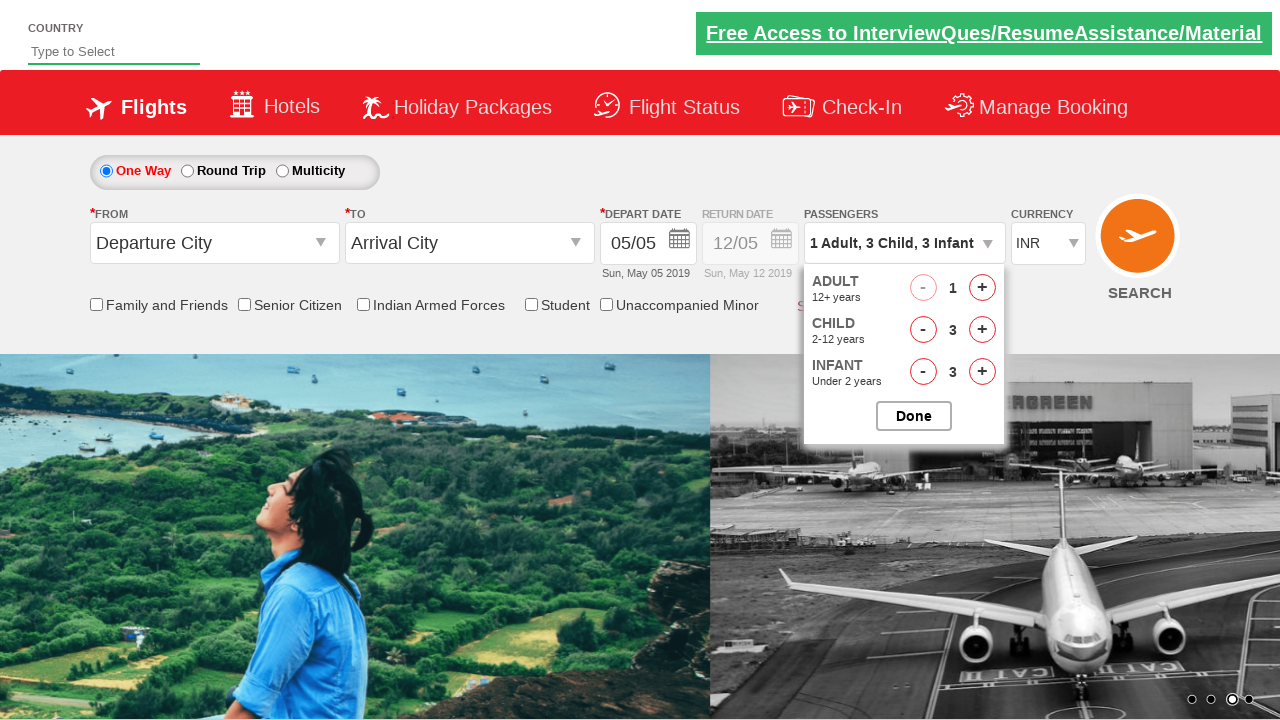

Incremented adult passengers (increment 1 of 5) at (982, 288) on span#hrefIncAdt
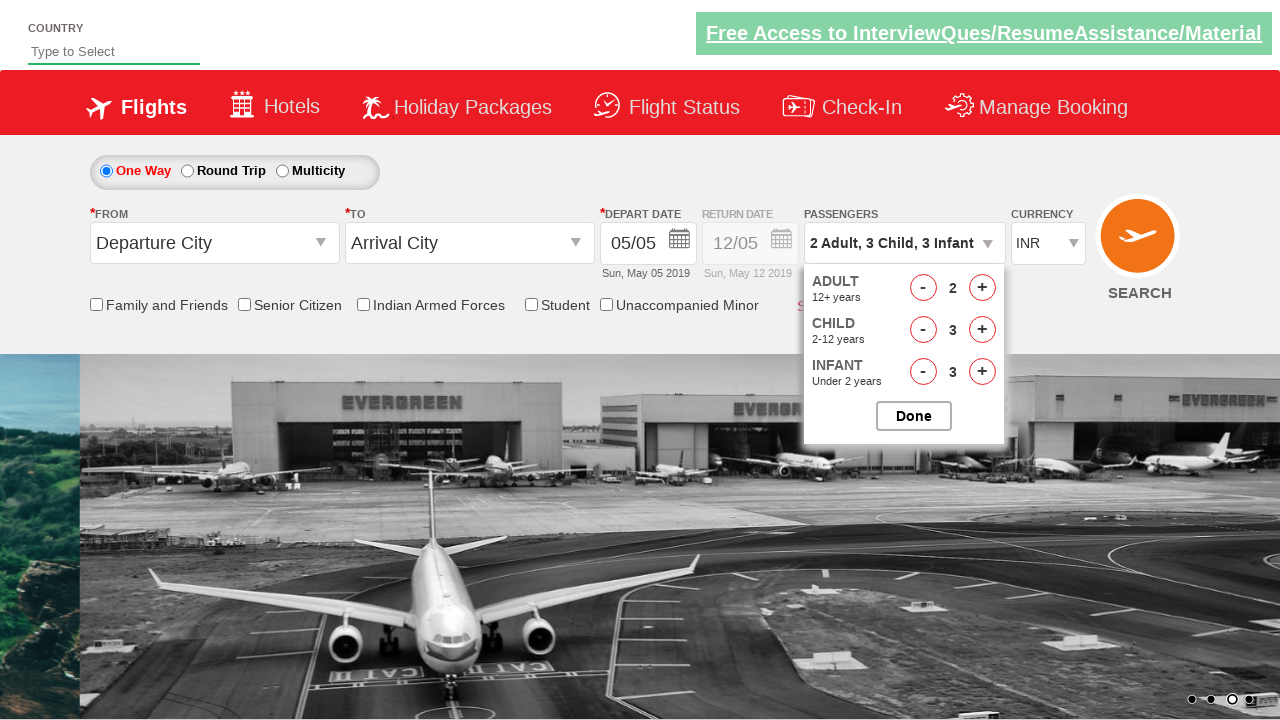

Incremented adult passengers (increment 2 of 5) at (982, 288) on span#hrefIncAdt
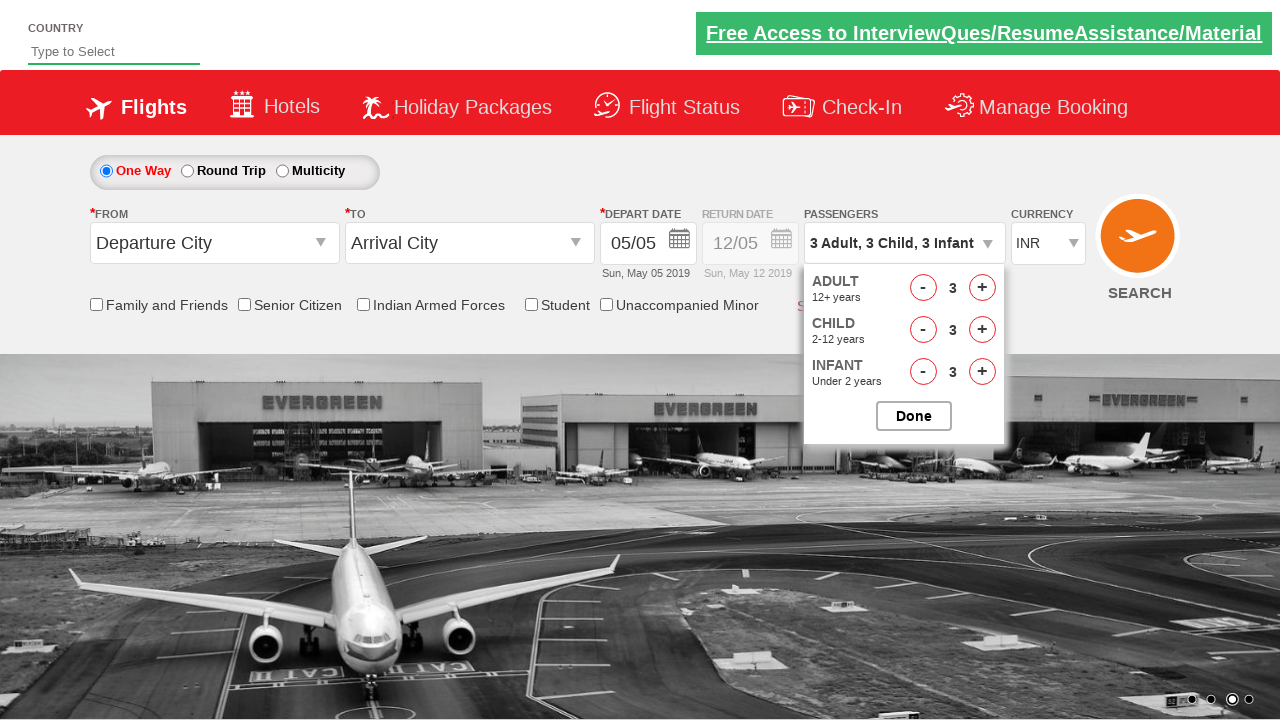

Incremented adult passengers (increment 3 of 5) at (982, 288) on span#hrefIncAdt
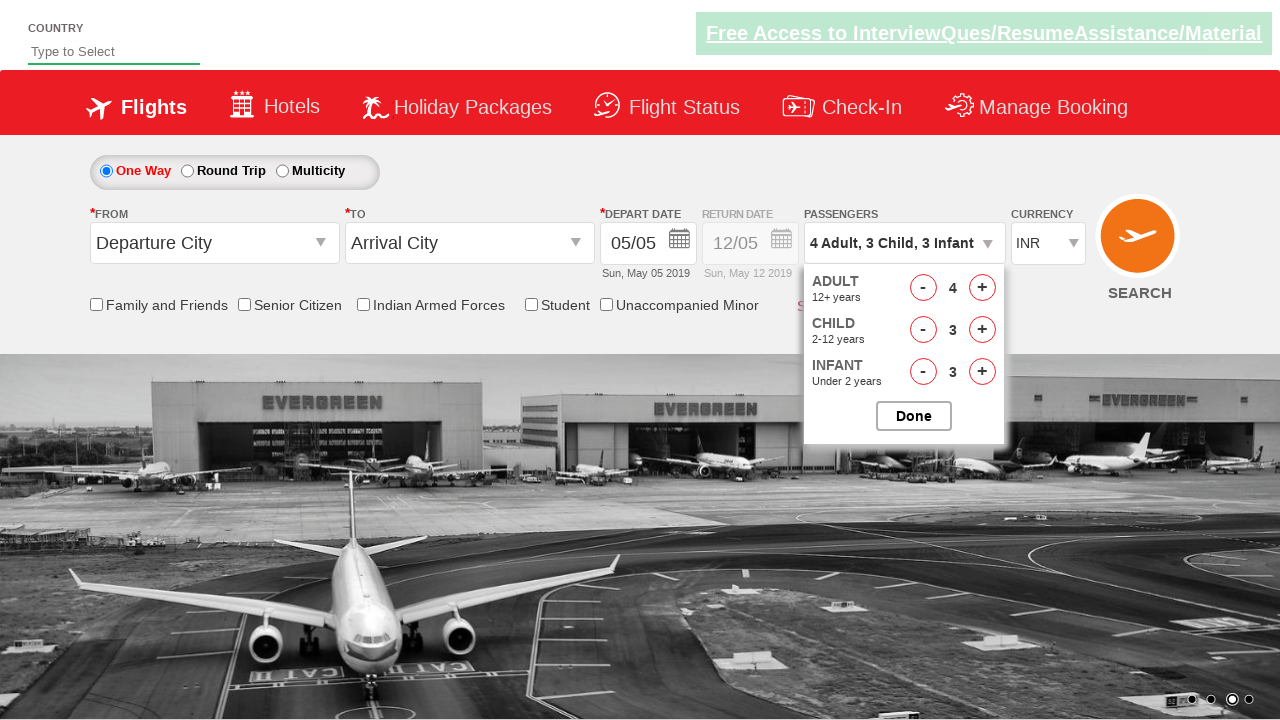

Incremented adult passengers (increment 4 of 5) at (982, 288) on span#hrefIncAdt
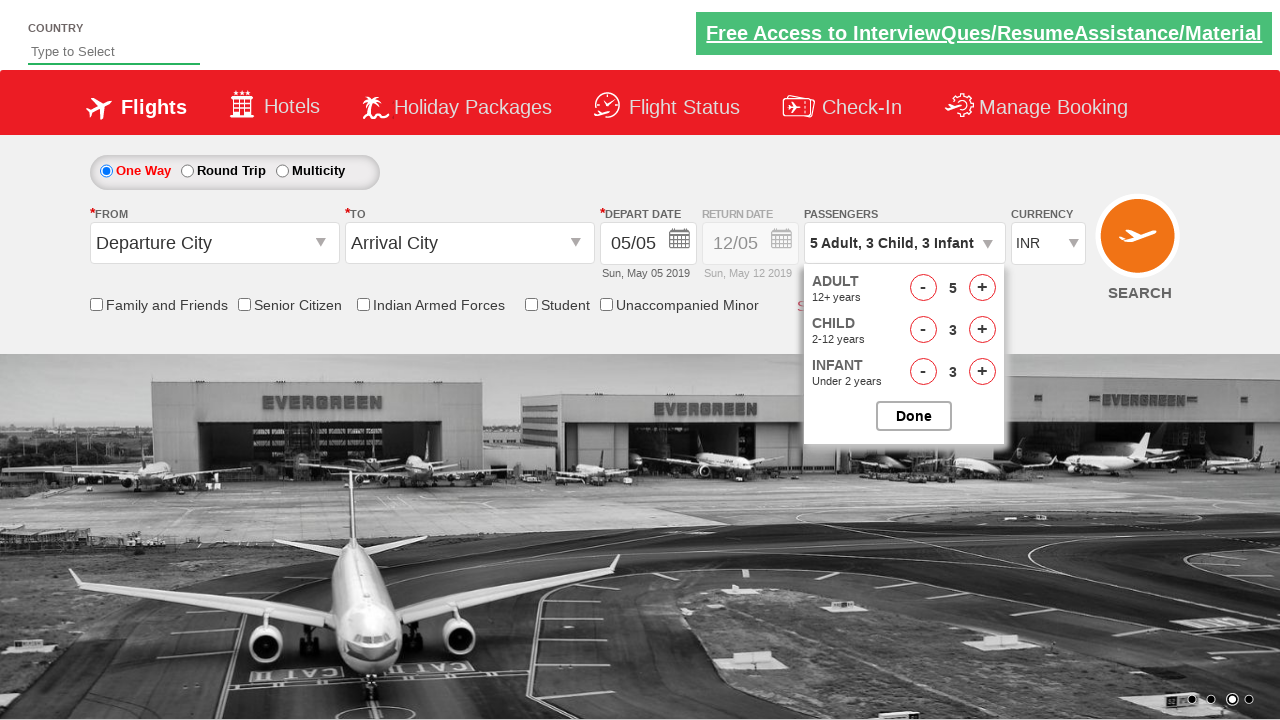

Incremented adult passengers (increment 5 of 5) at (982, 288) on span#hrefIncAdt
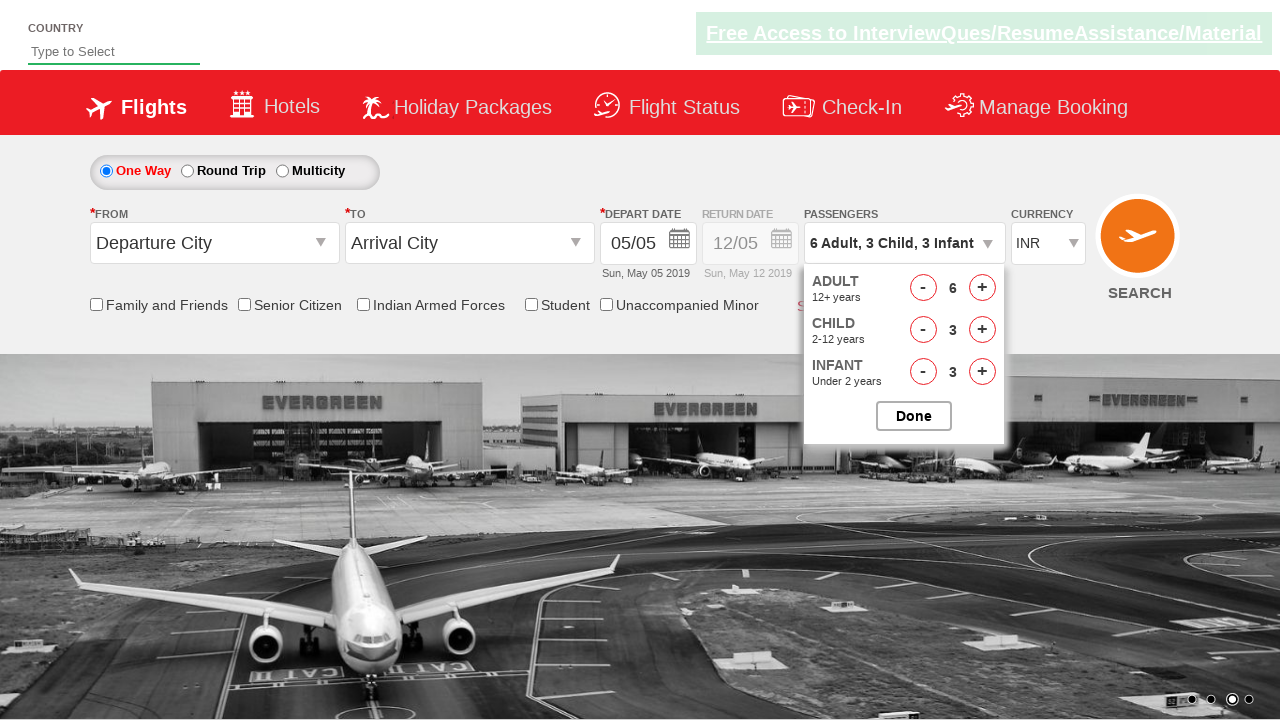

Retrieved passenger details after incrementing: 6 Adult, 3 Child, 3 Infant
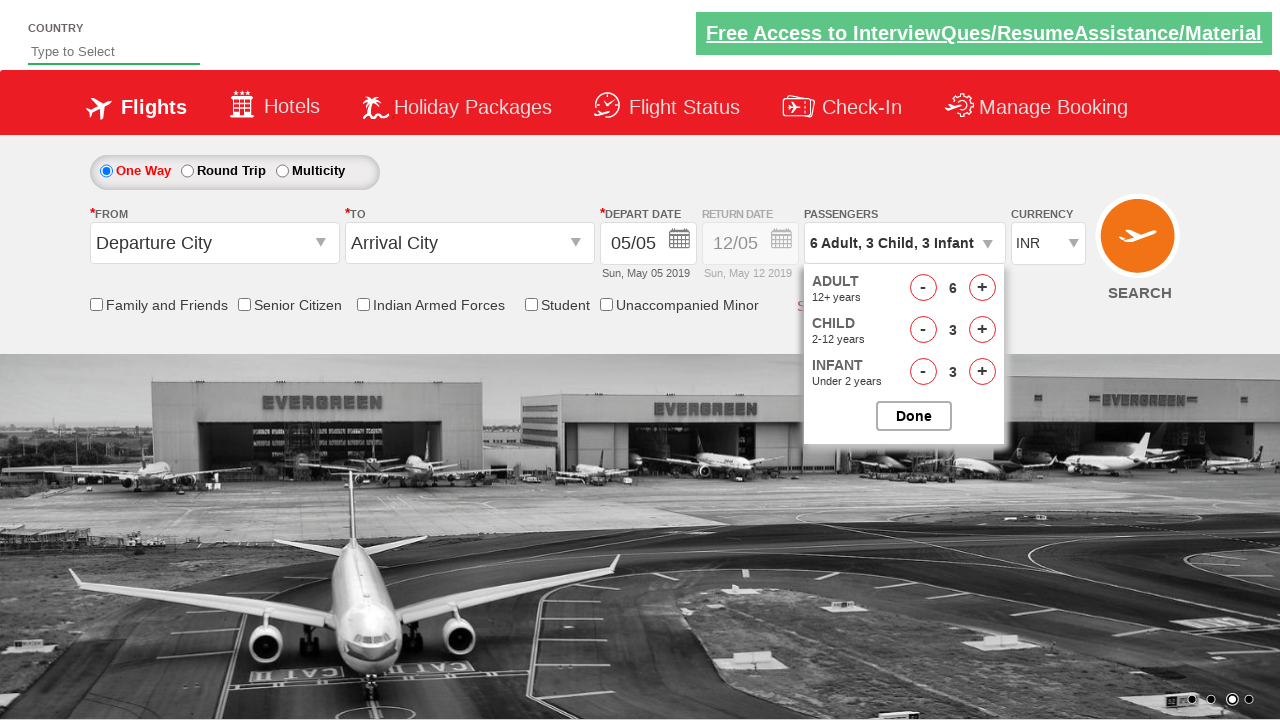

Decremented infant passengers by 1 at (923, 372) on span#hrefDecInf
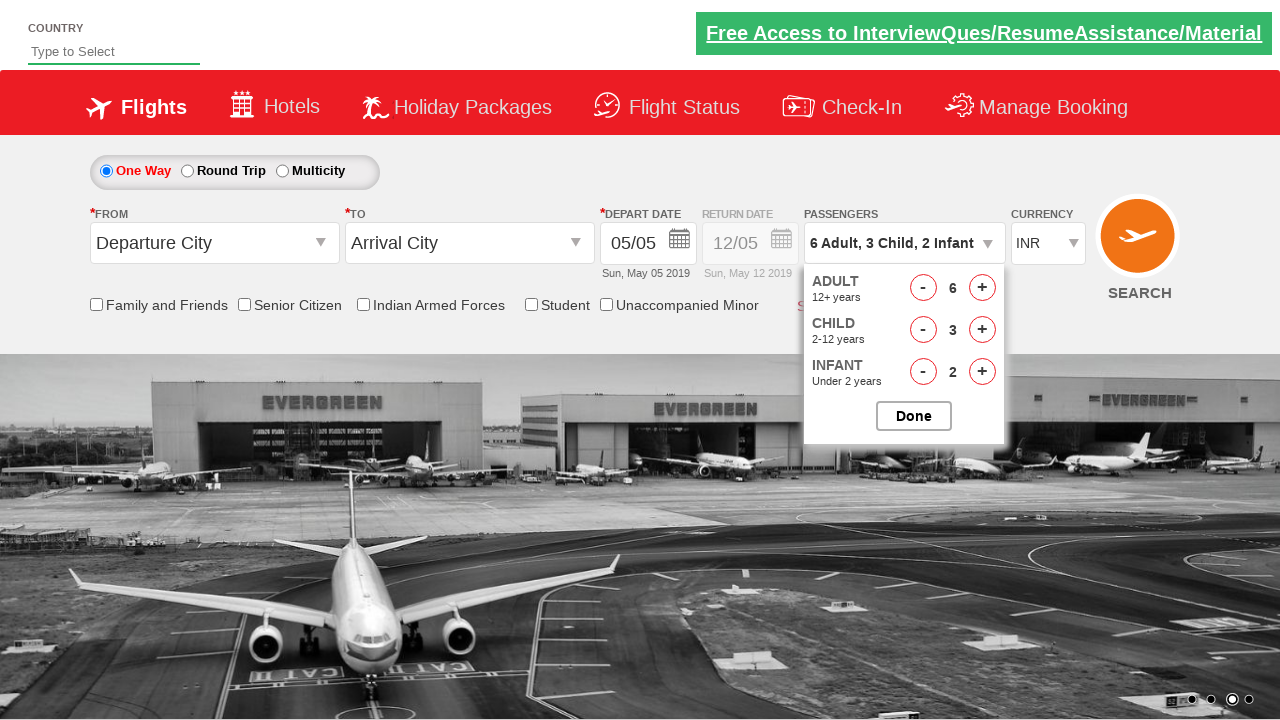

Decremented child passengers by 1 at (923, 330) on span#hrefDecChd
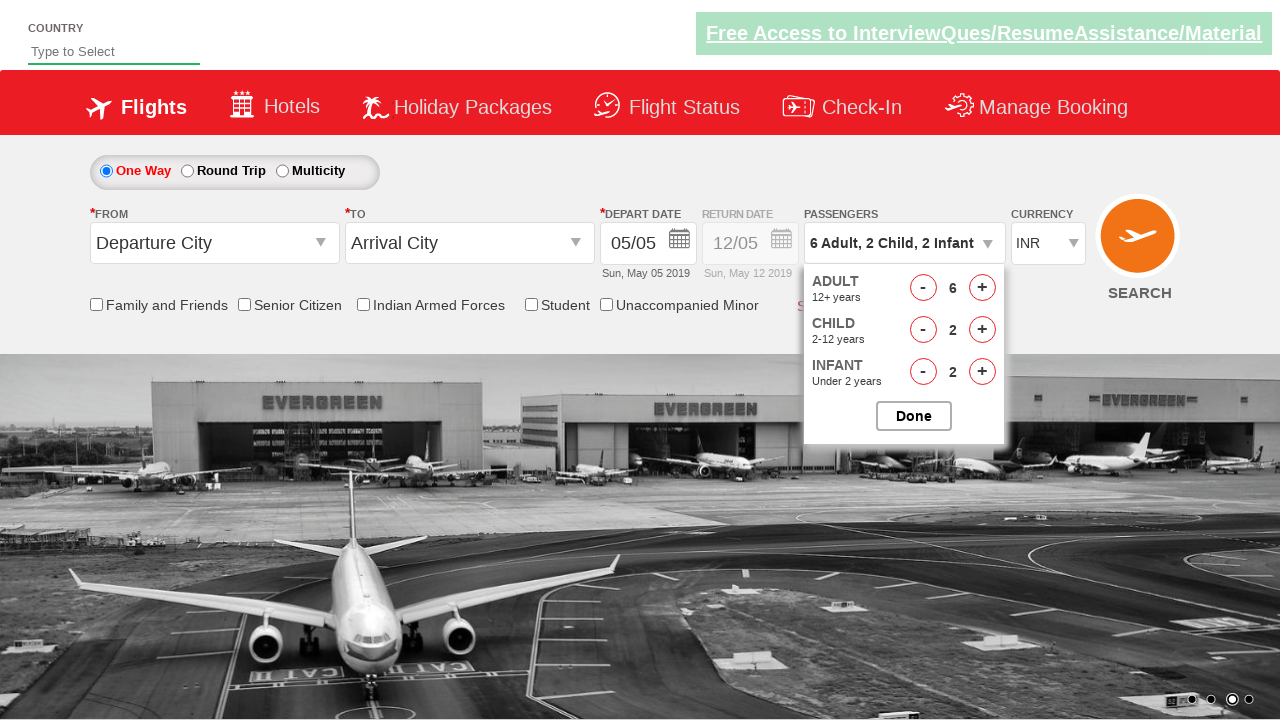

Decremented adult passengers (decrement 1 of 2) at (923, 288) on span#hrefDecAdt
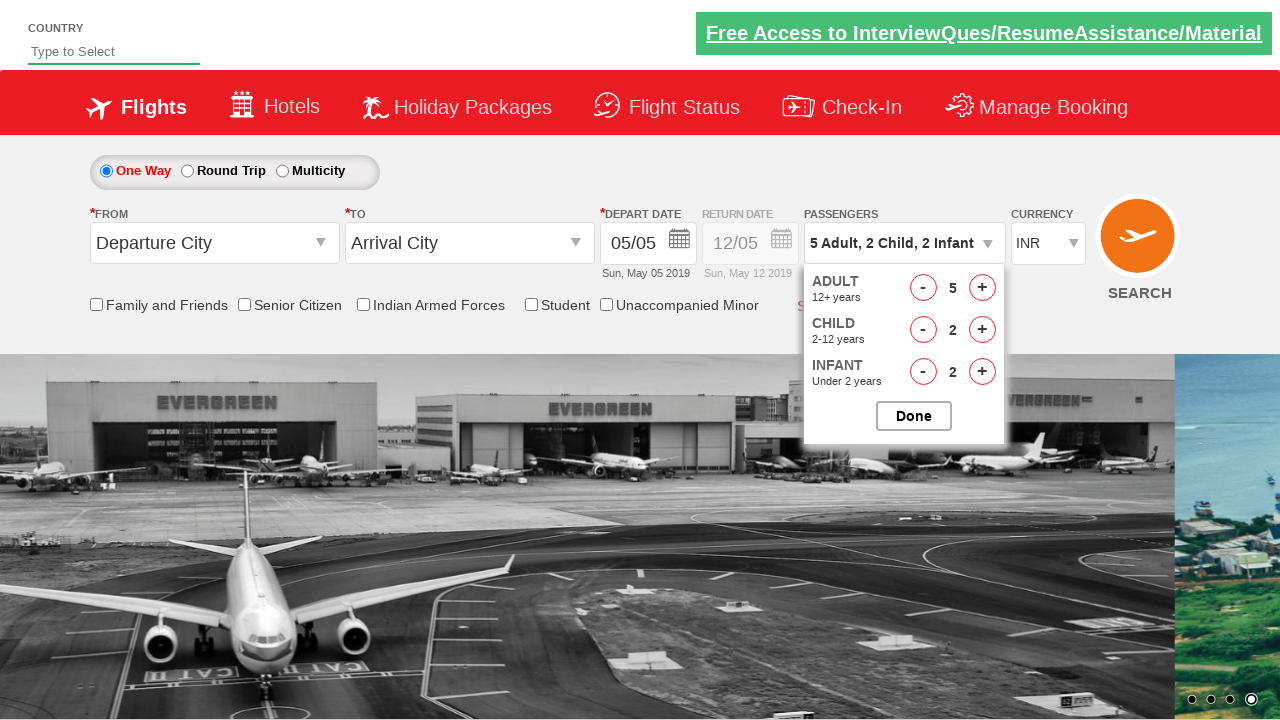

Decremented adult passengers (decrement 2 of 2) at (923, 288) on span#hrefDecAdt
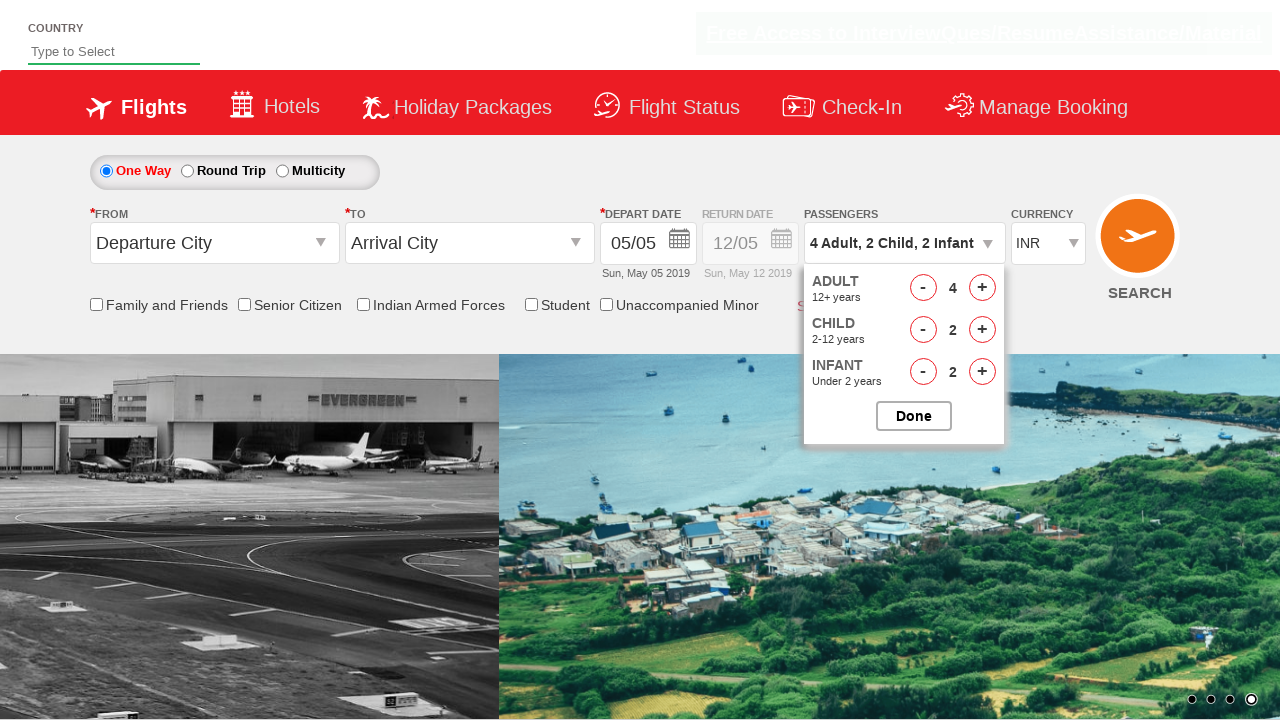

Retrieved passenger details after decrementing: 4 Adult, 2 Child, 2 Infant
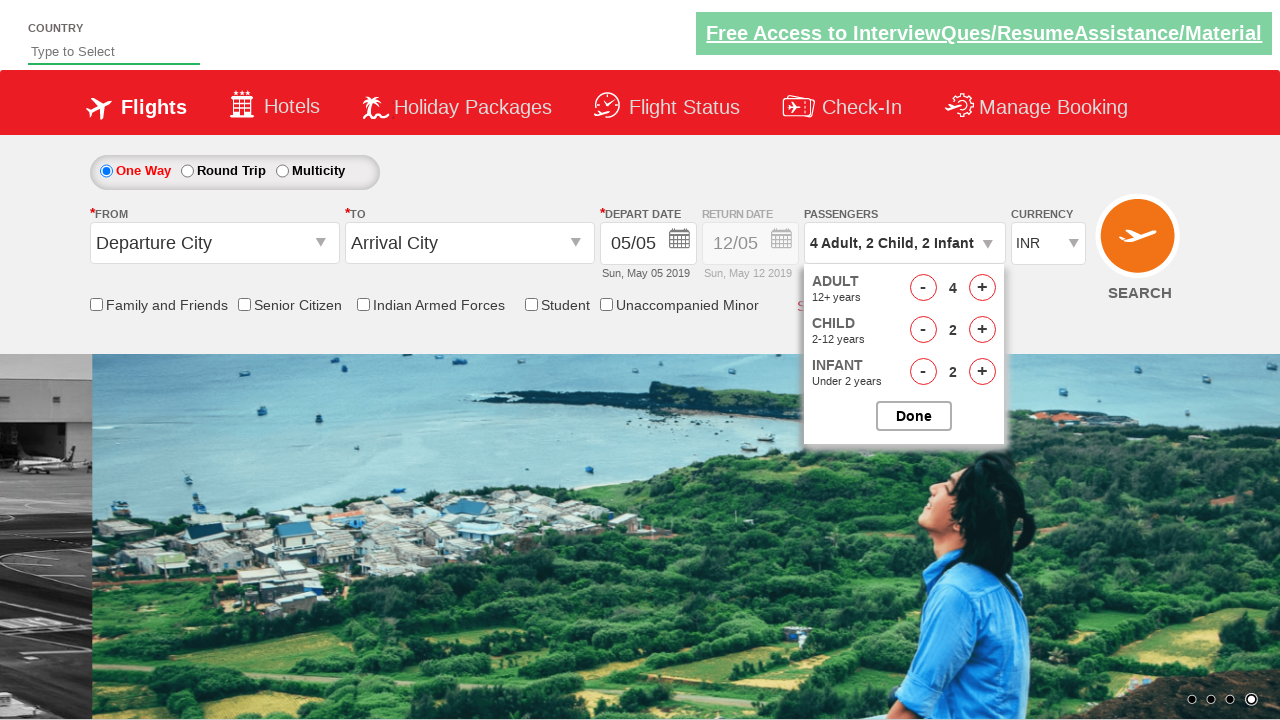

Clicked Done button to close the passenger dropdown at (914, 416) on div.ad-row.align-center input
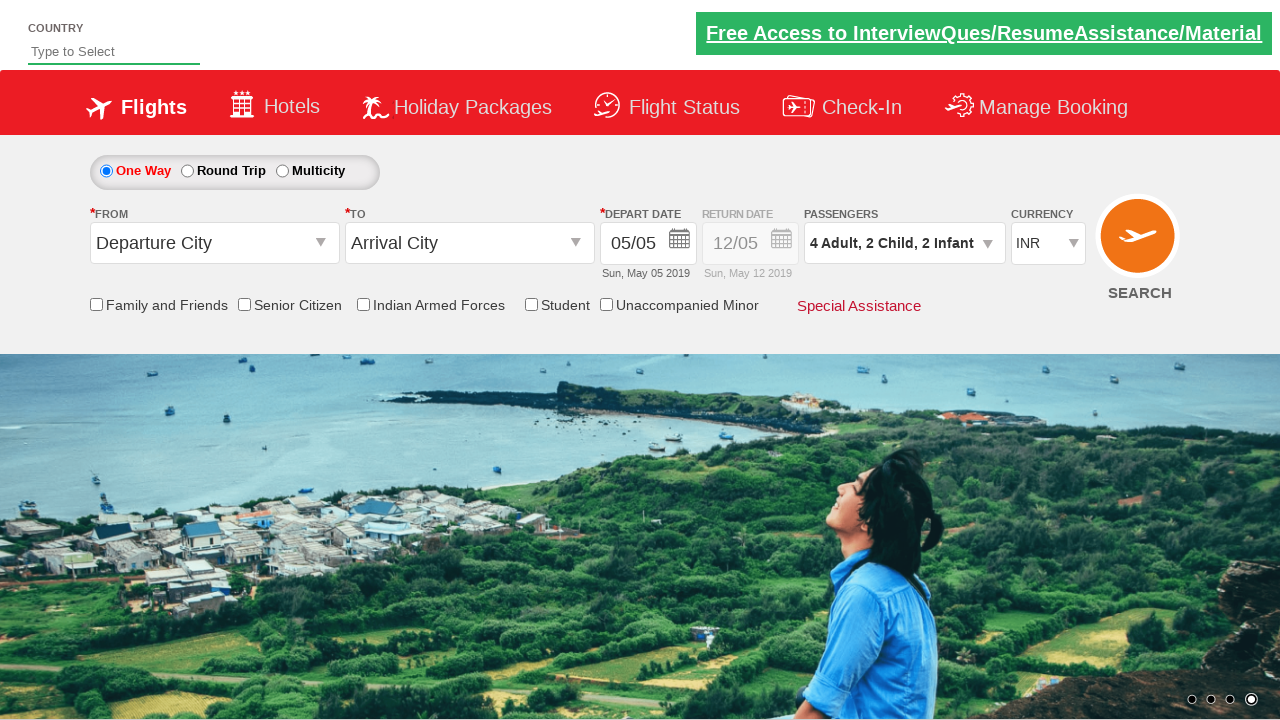

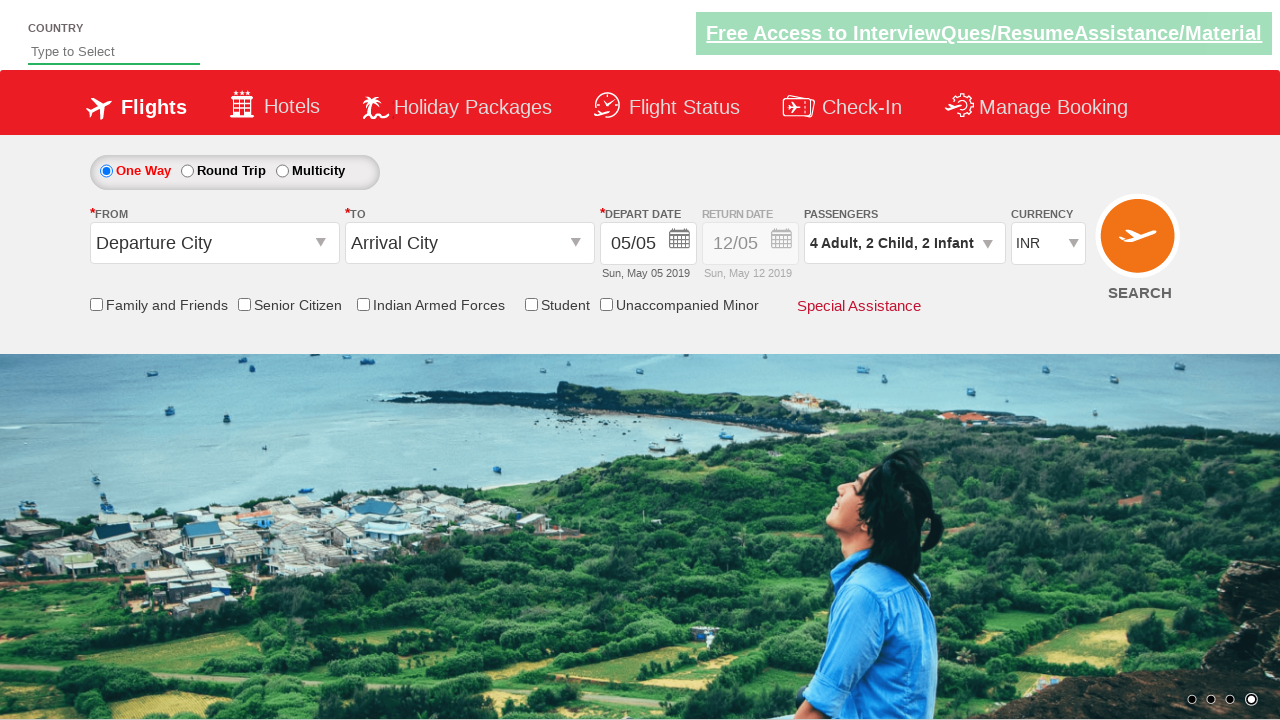